Verifies the page title matches the expected text

Starting URL: https://www.easycalculation.com/

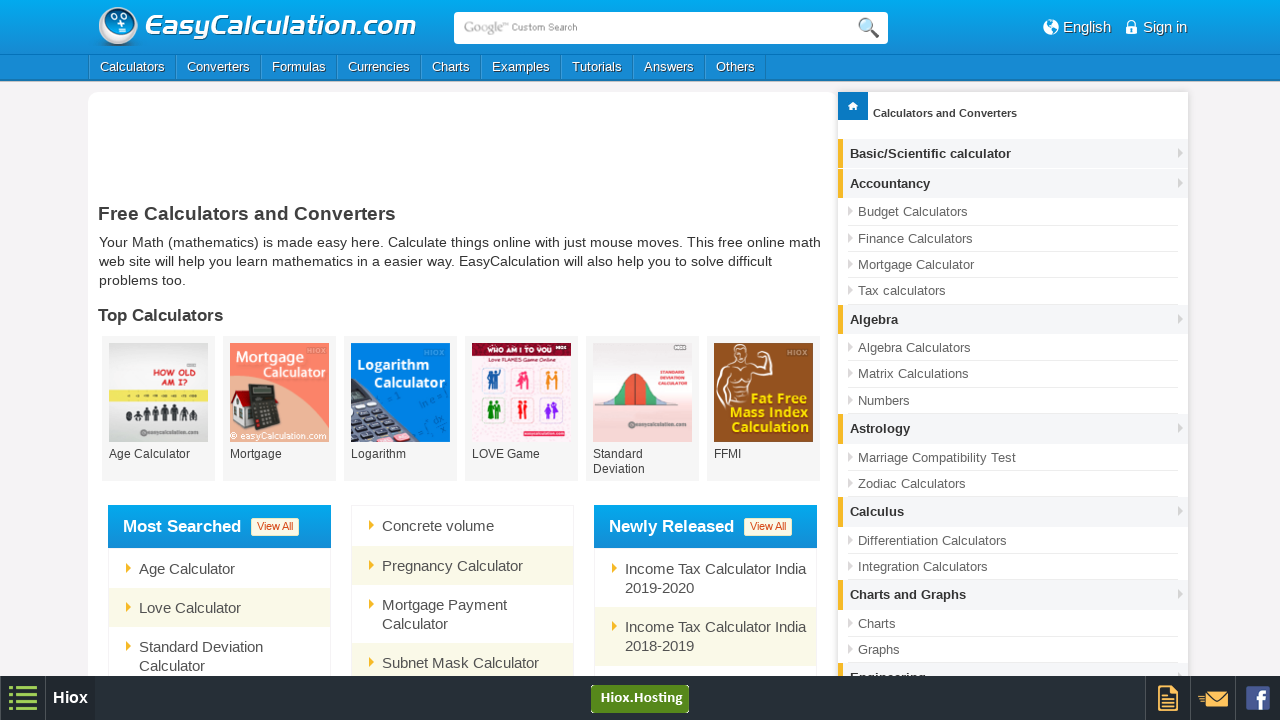

Navigated to https://www.easycalculation.com/
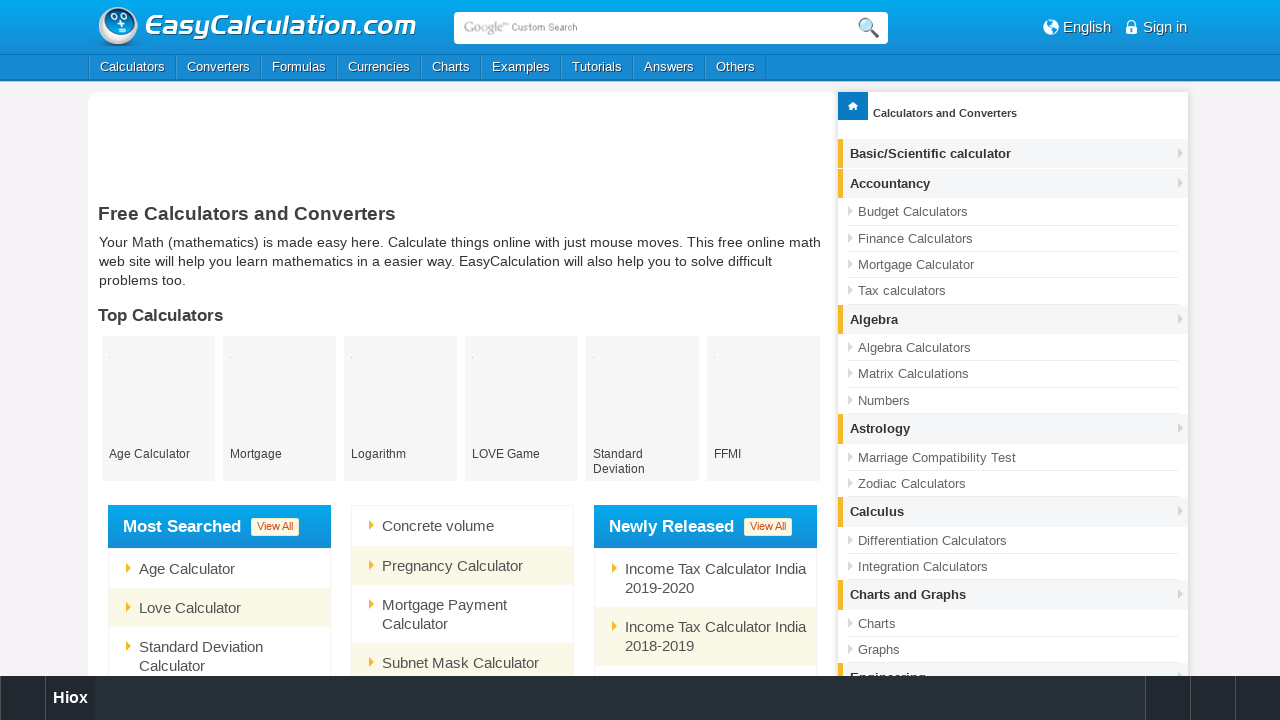

Verified page title matches 'Free Online Math Calculator and Converter'
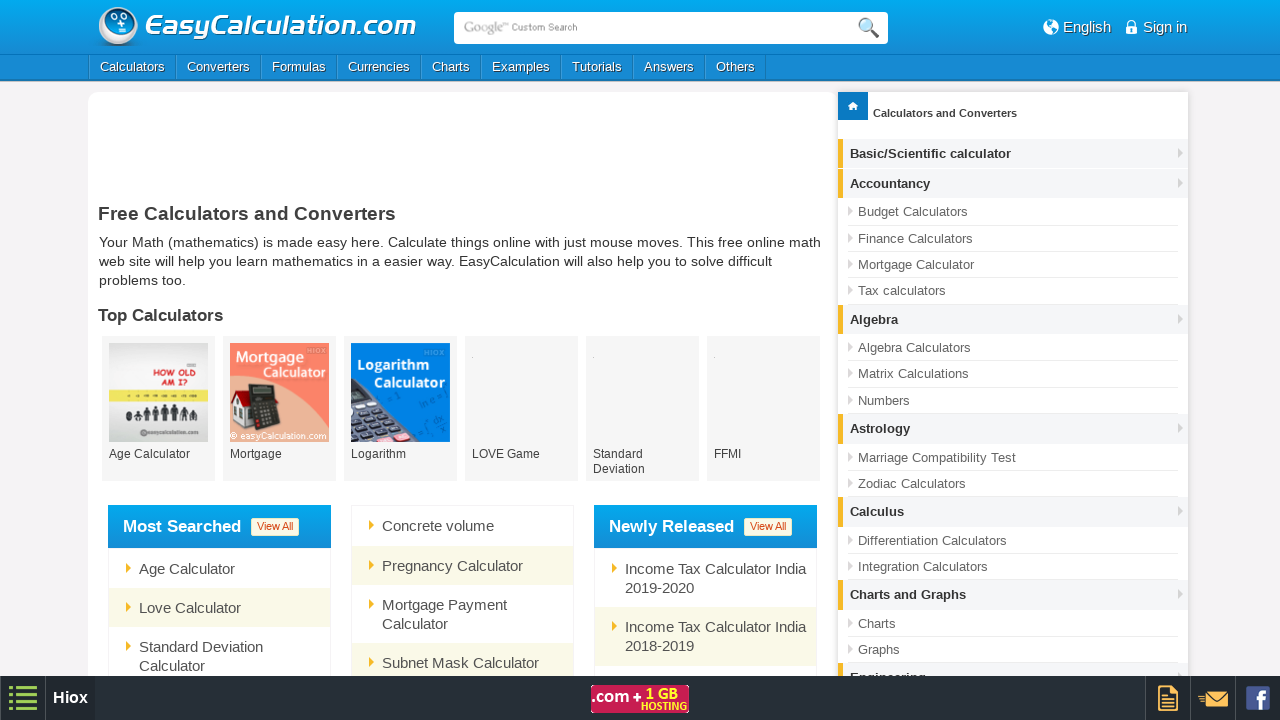

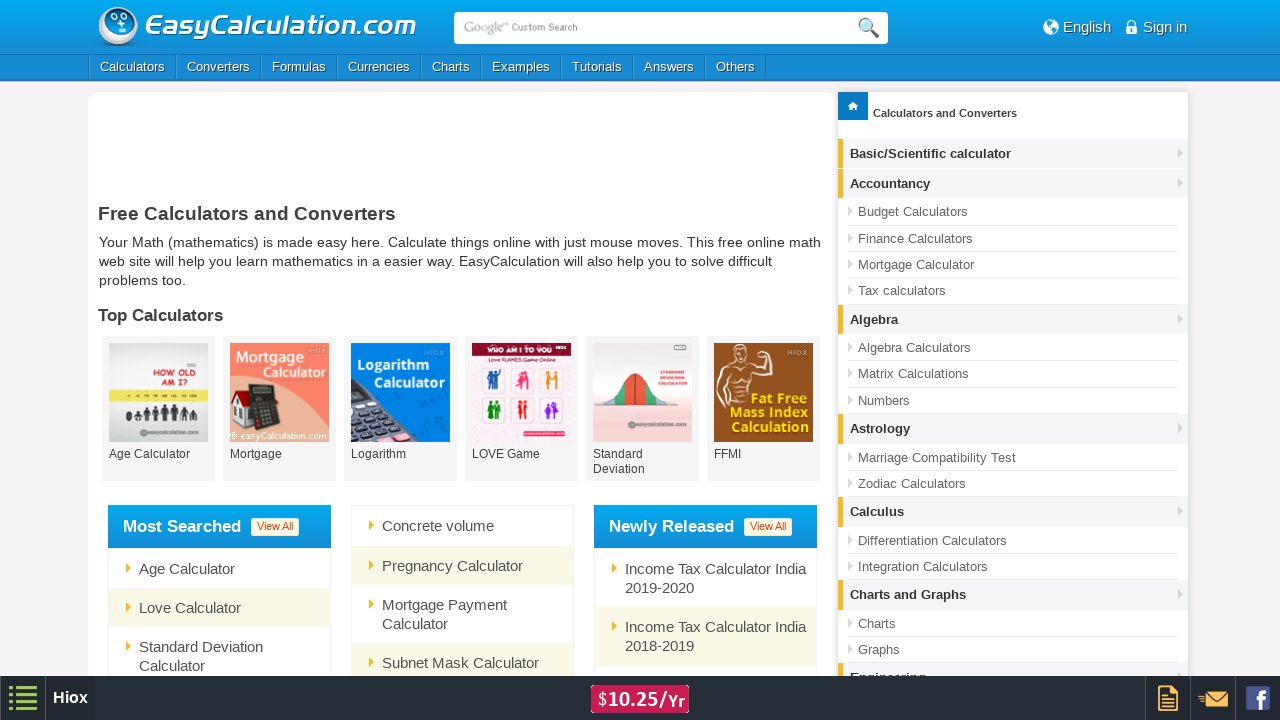